Performance test that navigates to selenium.dev, clicks on the navbar menu, navigates to the ecosystem page, and repeatedly checks for the presence of the language-bindings element.

Starting URL: https://www.selenium.dev

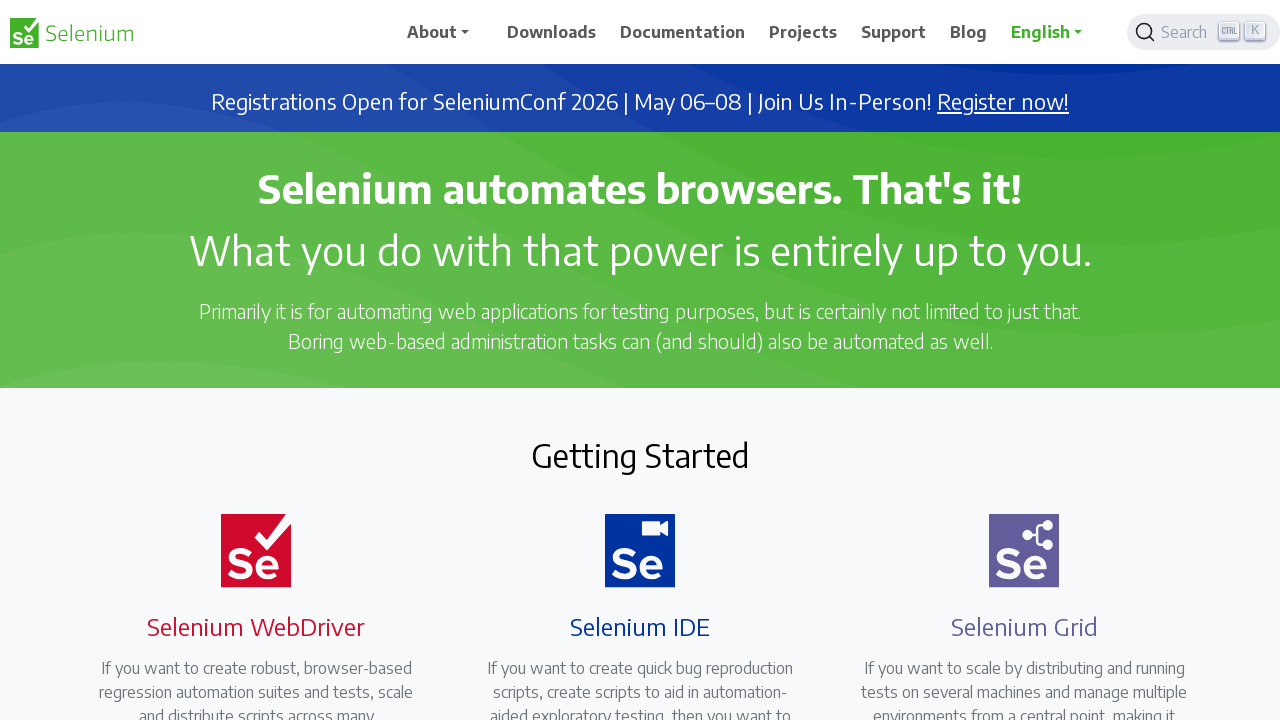

Navigated to https://www.selenium.dev
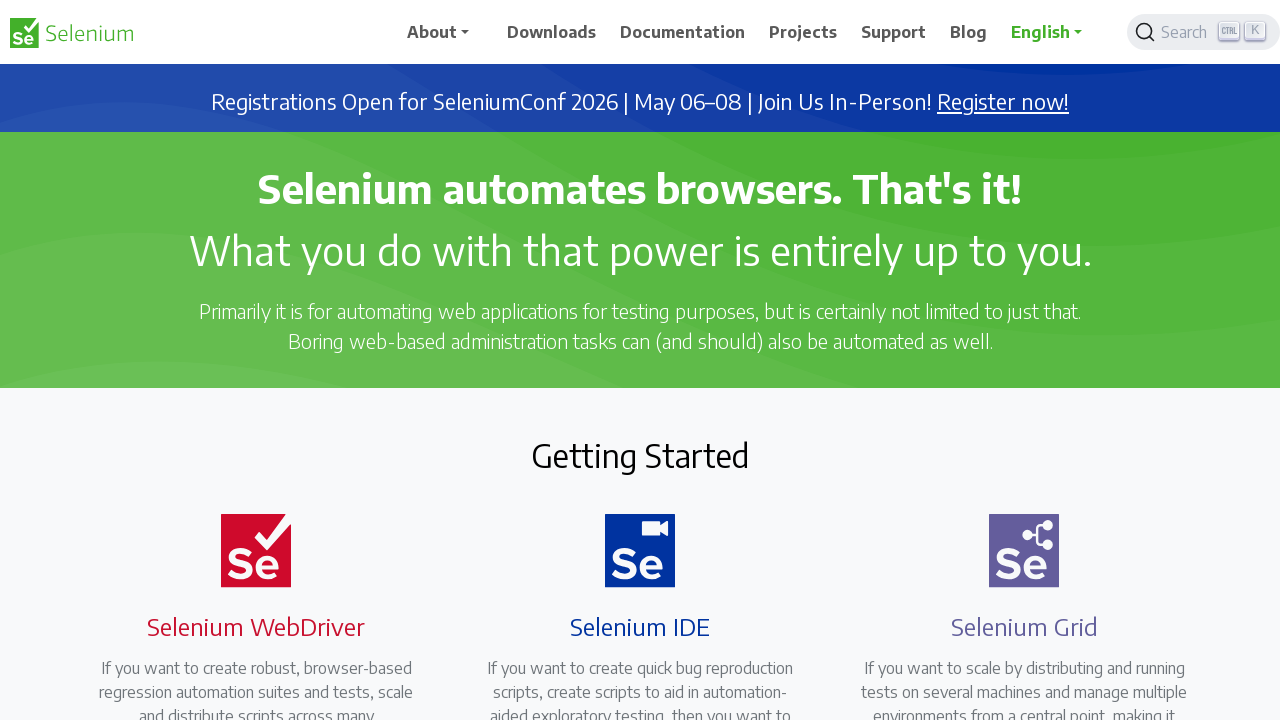

Navbar menu item became visible
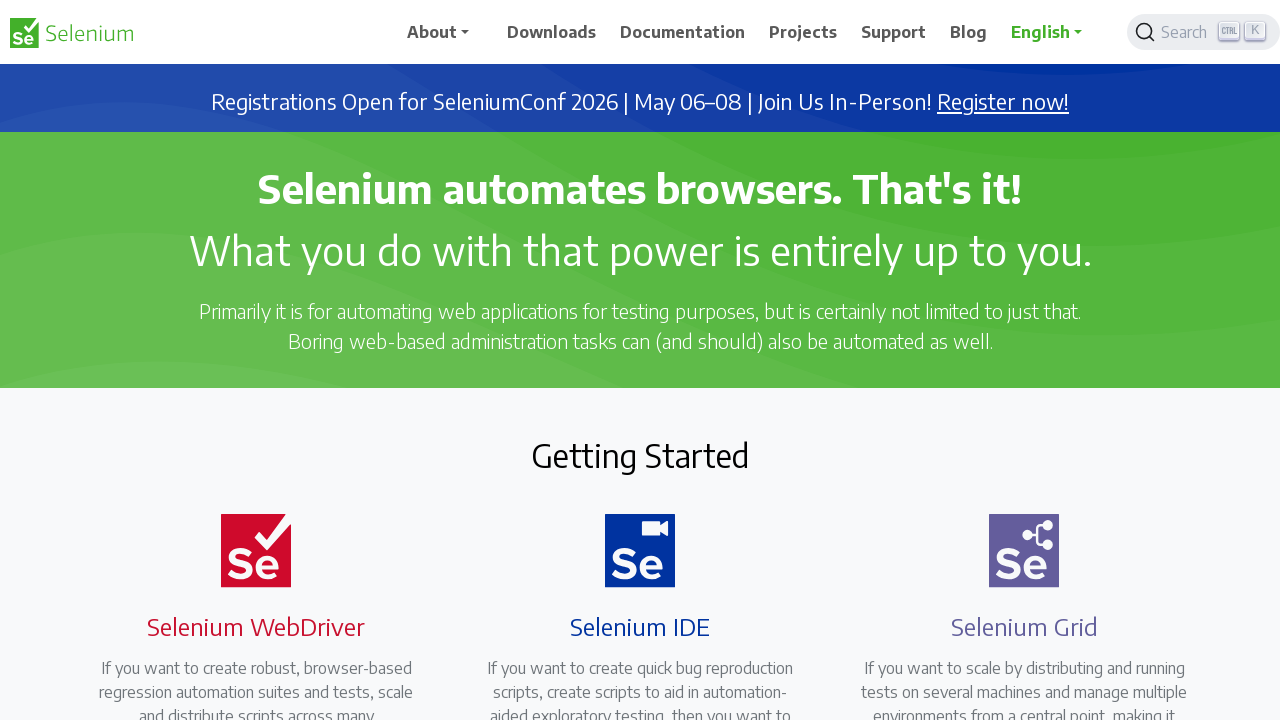

Clicked on navbar menu item at (449, 32) on #main_navbar li
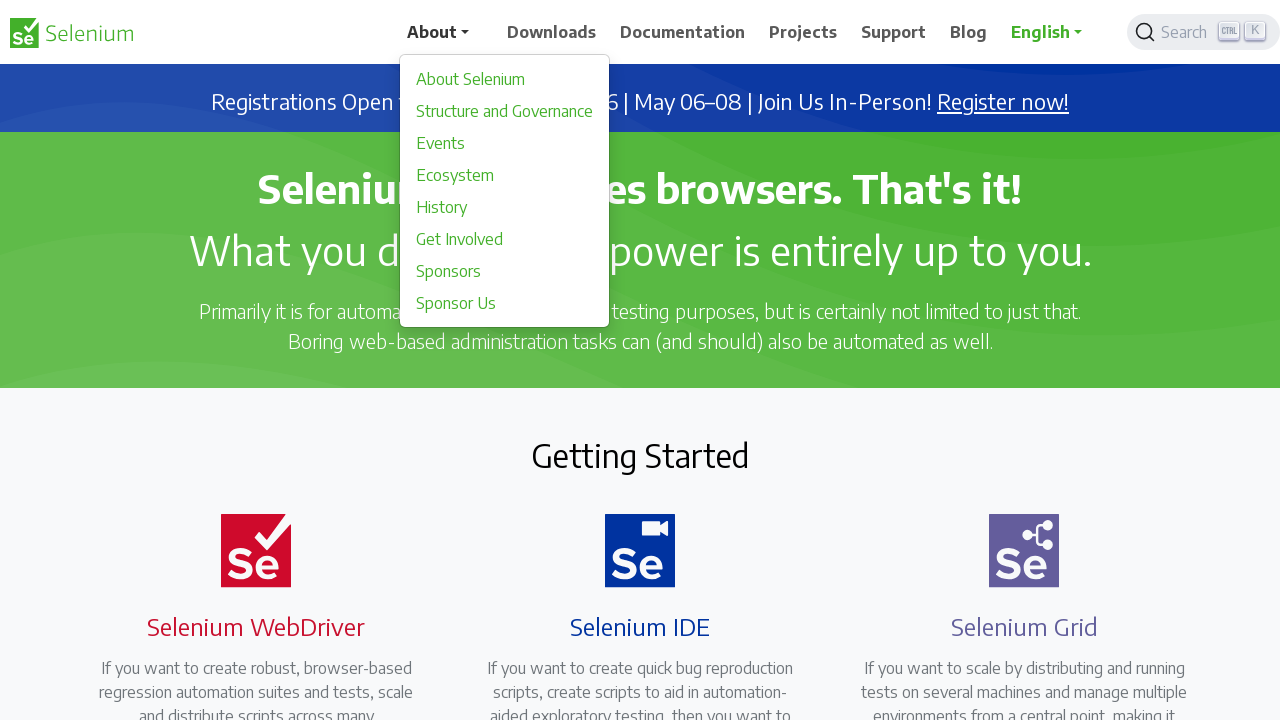

Ecosystem link became visible
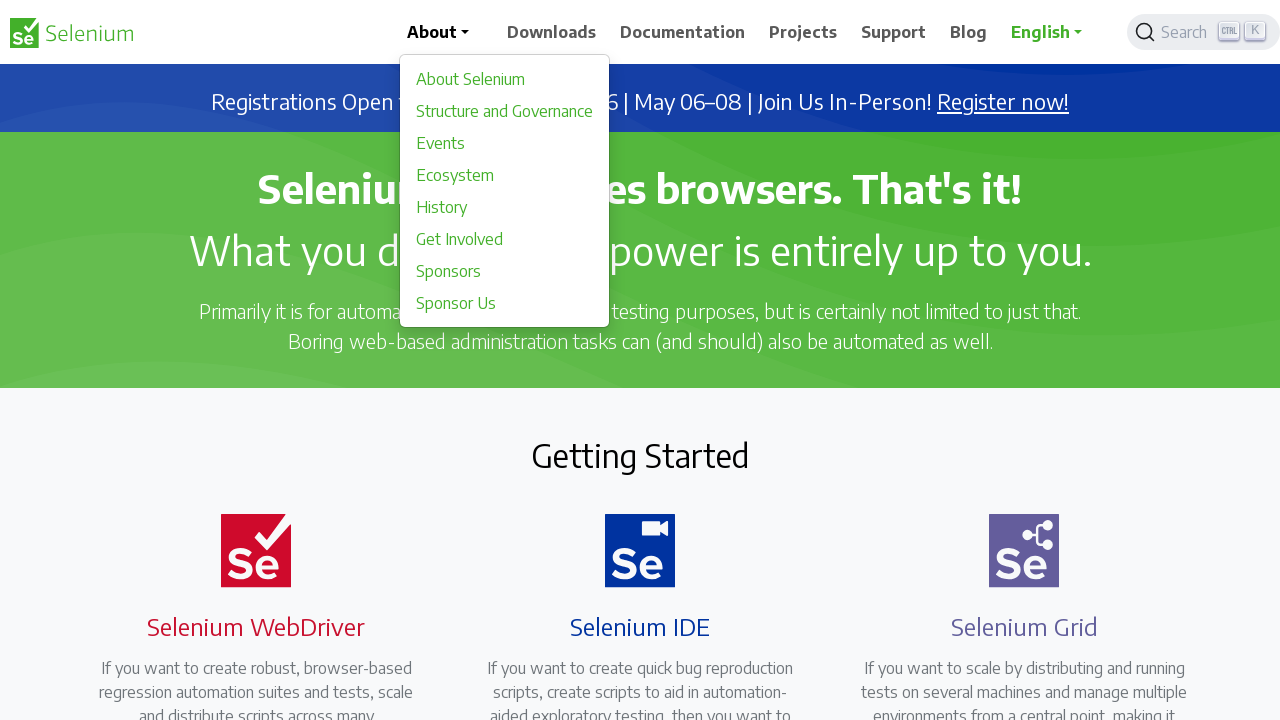

Clicked on Ecosystem link to navigate to ecosystem page at (505, 175) on a[href='/ecosystem']
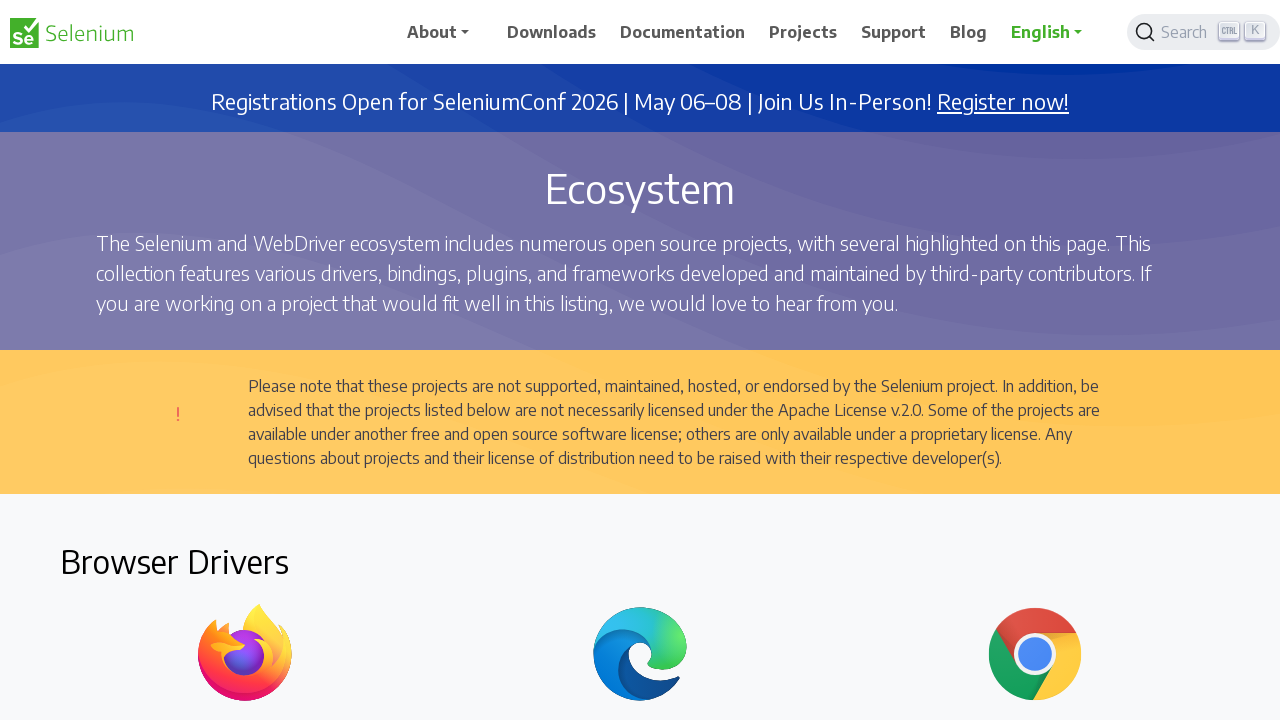

Language-bindings element is present on ecosystem page
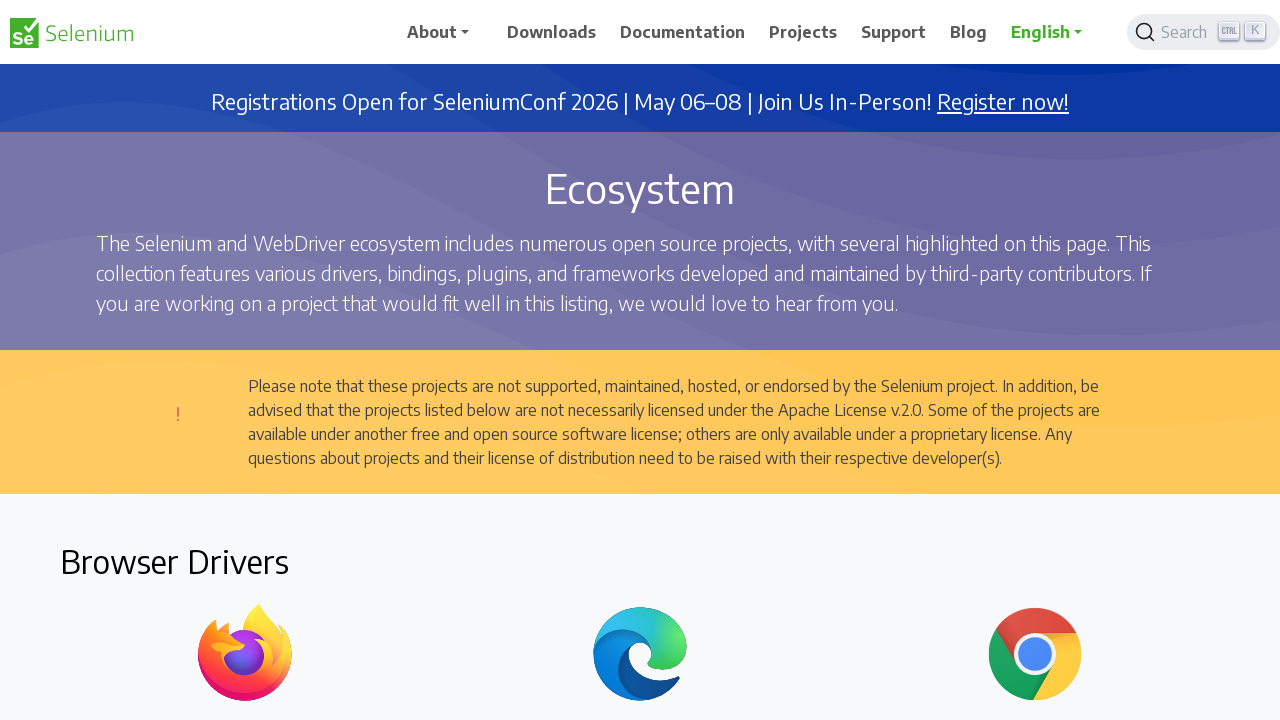

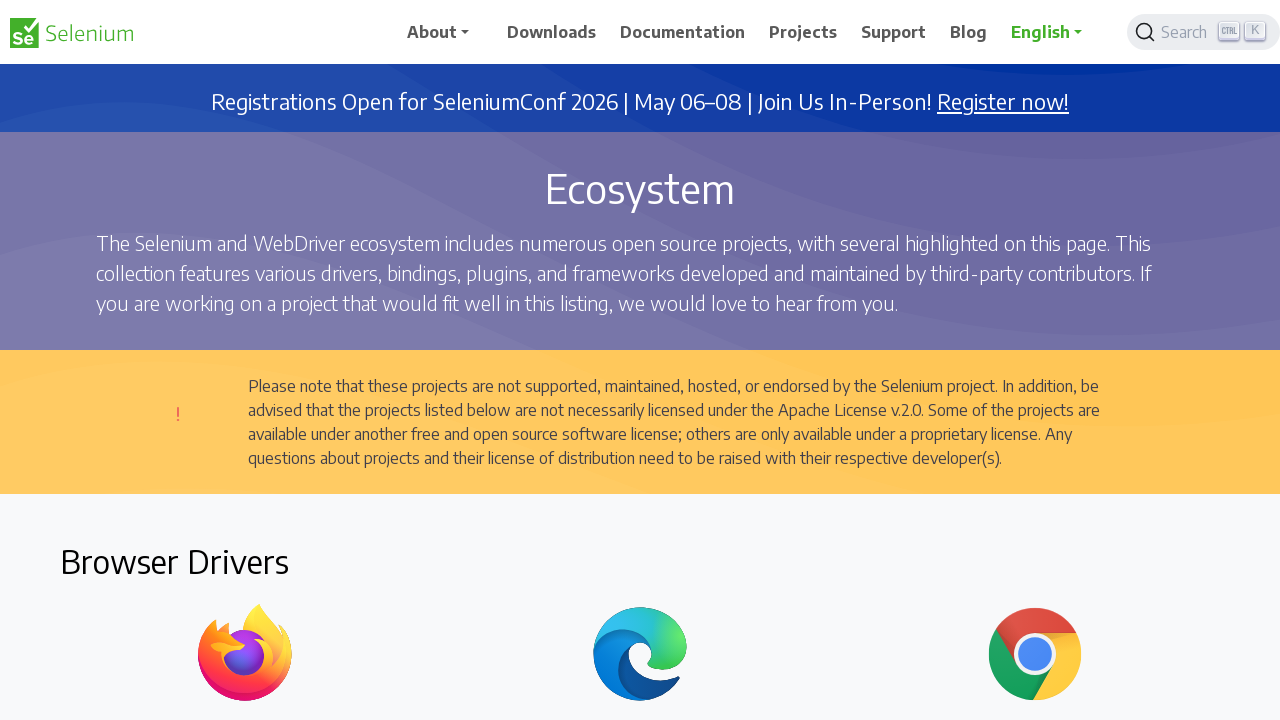